Tests navigating from Tesla homepage to Shop and then to the Lifestyle category

Starting URL: https://www.tesla.com/

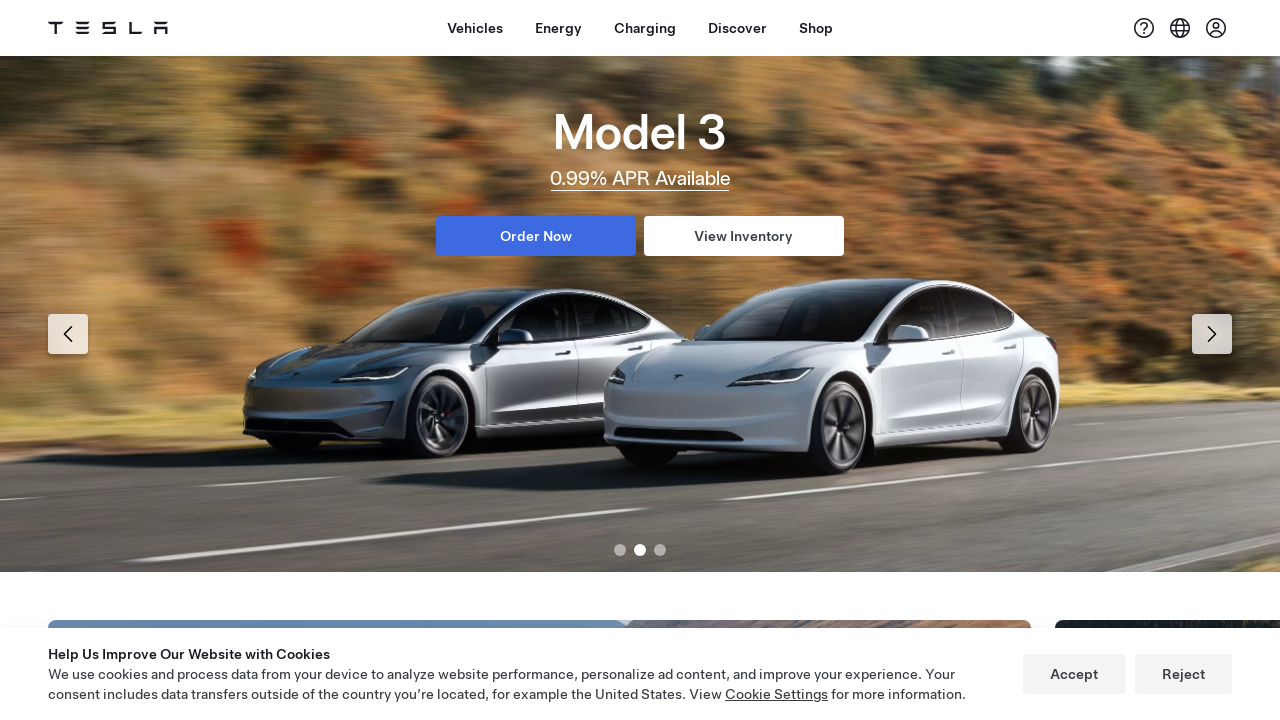

Shop button selector found in navigation
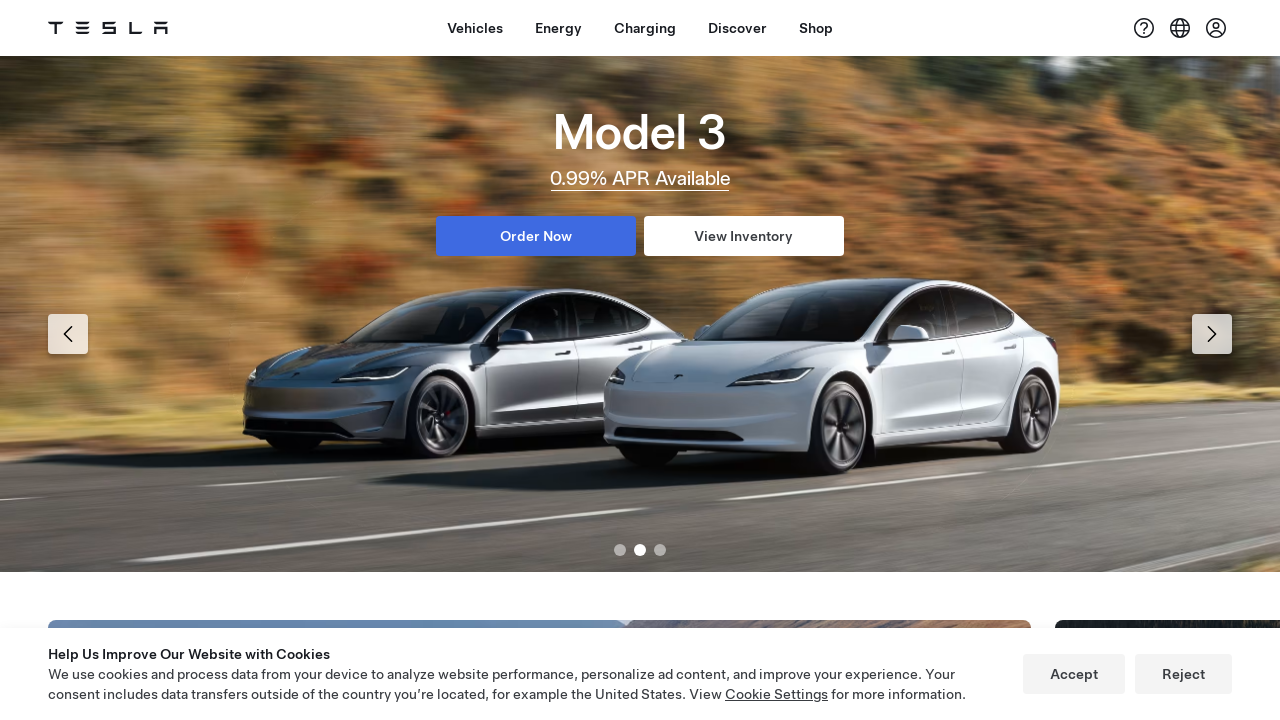

Clicked Shop button in navigation at (816, 28) on xpath=//a[contains(@id,'dx-nav-item--shop')]
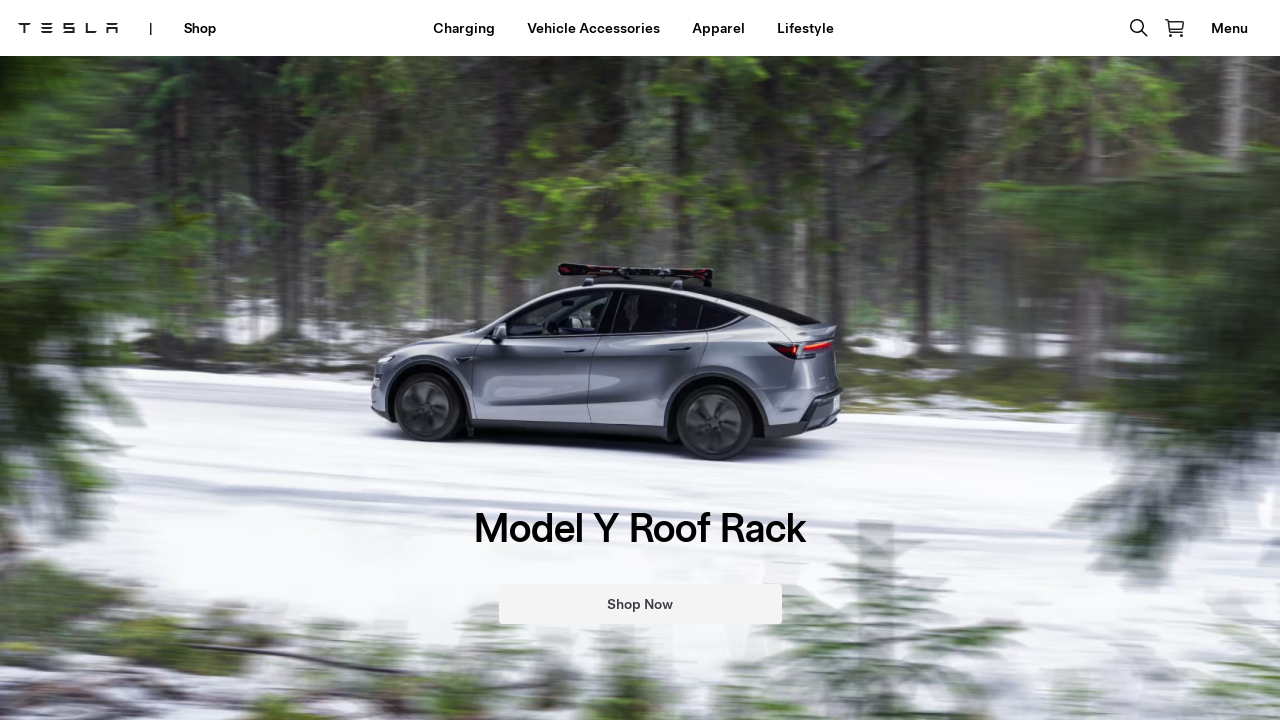

Waited 2 seconds for Shop page to load
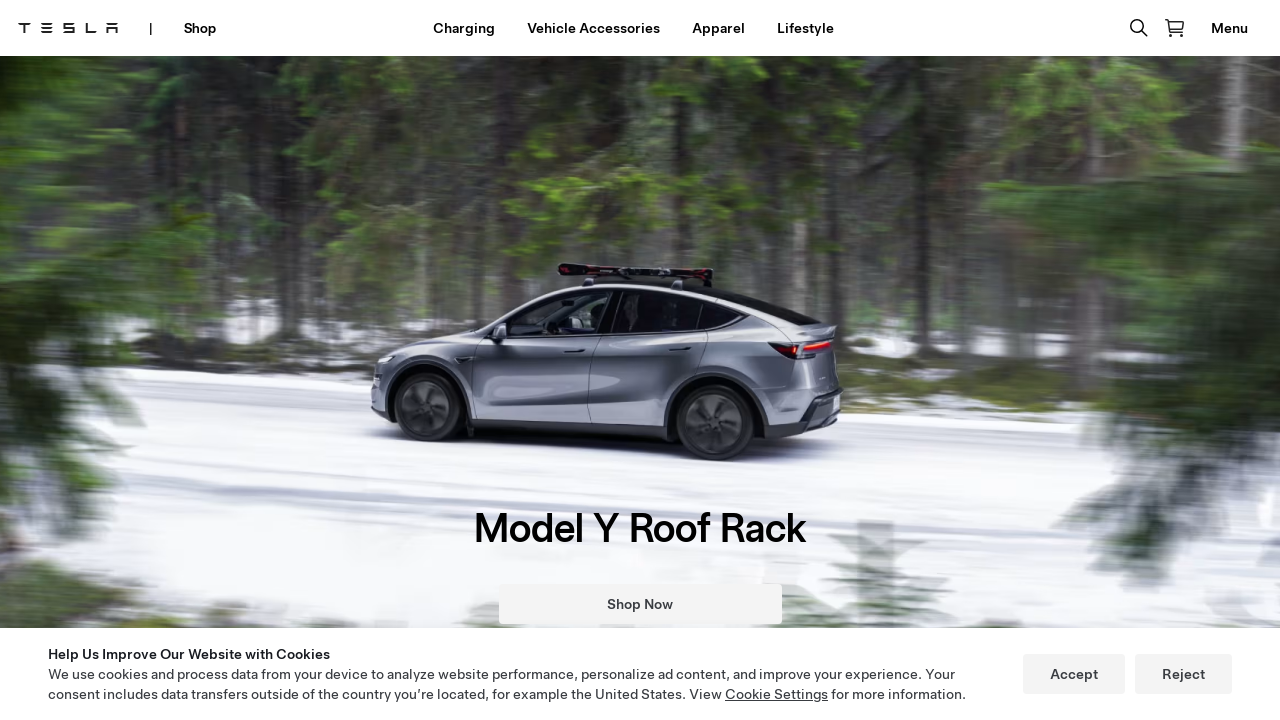

Lifestyle button selector found
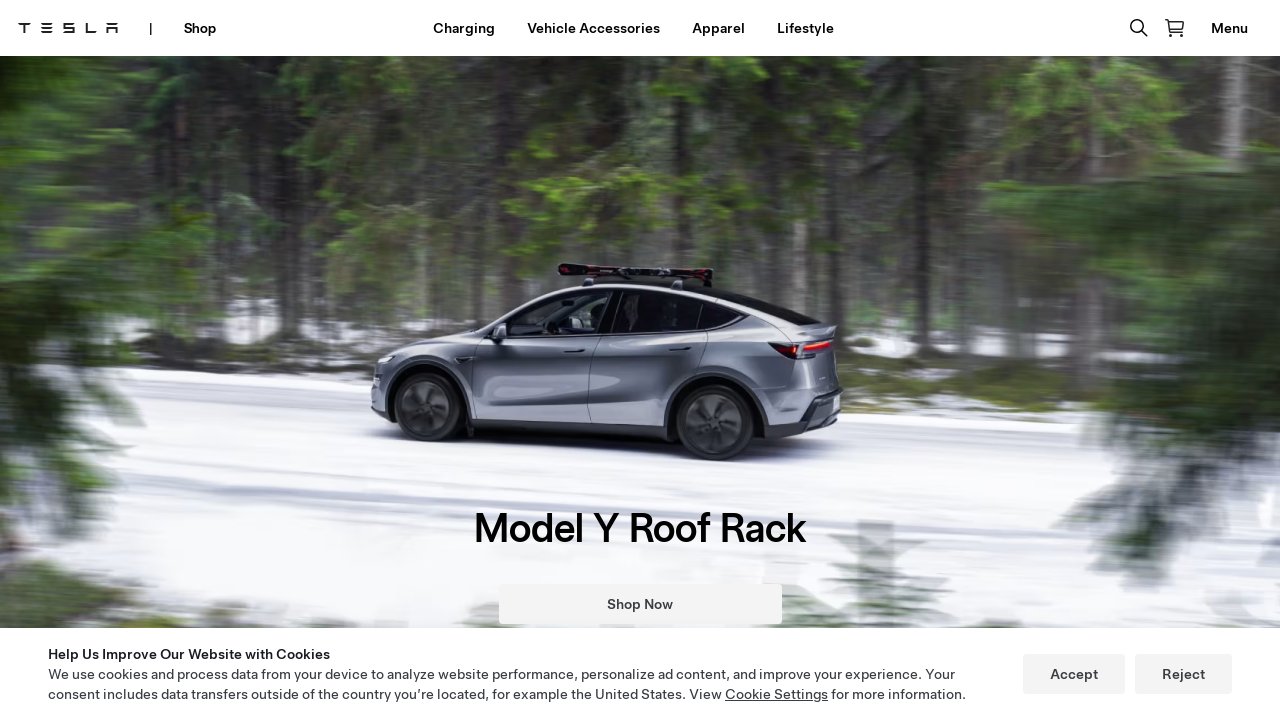

Clicked Lifestyle button at (805, 28) on xpath=//a[contains(.,'Lifestyle')]
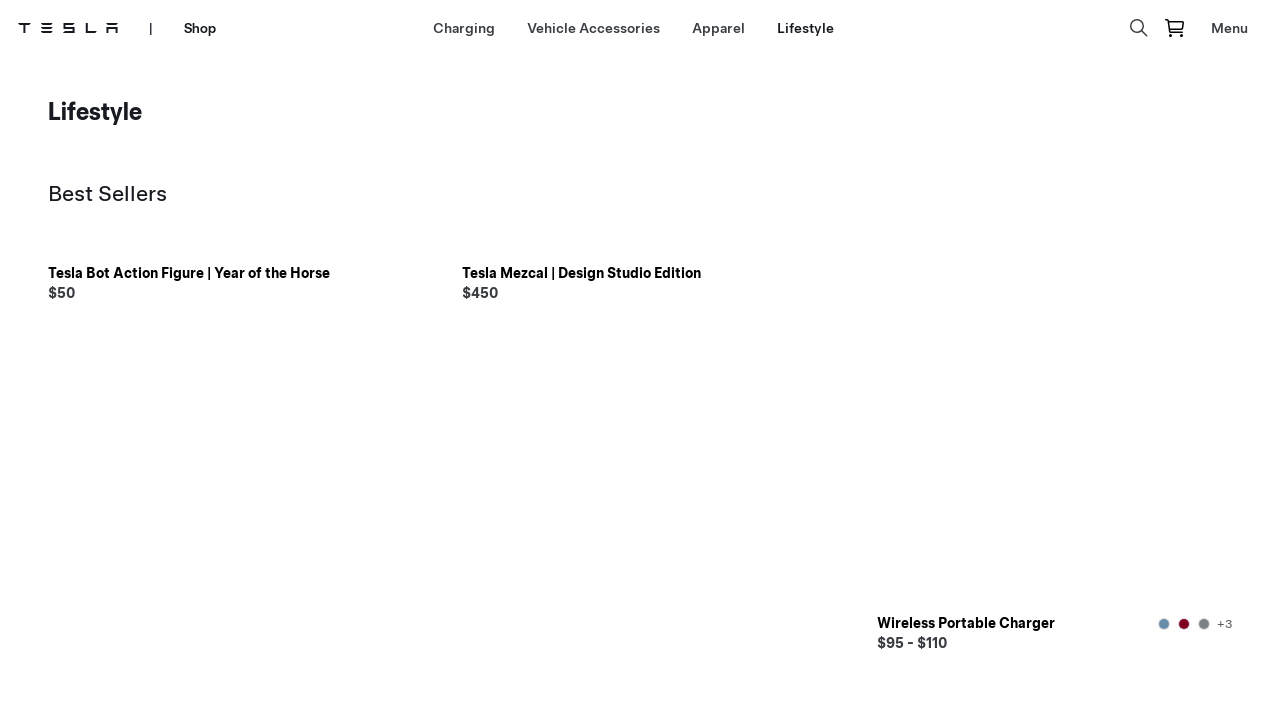

Lifestyle page loaded successfully
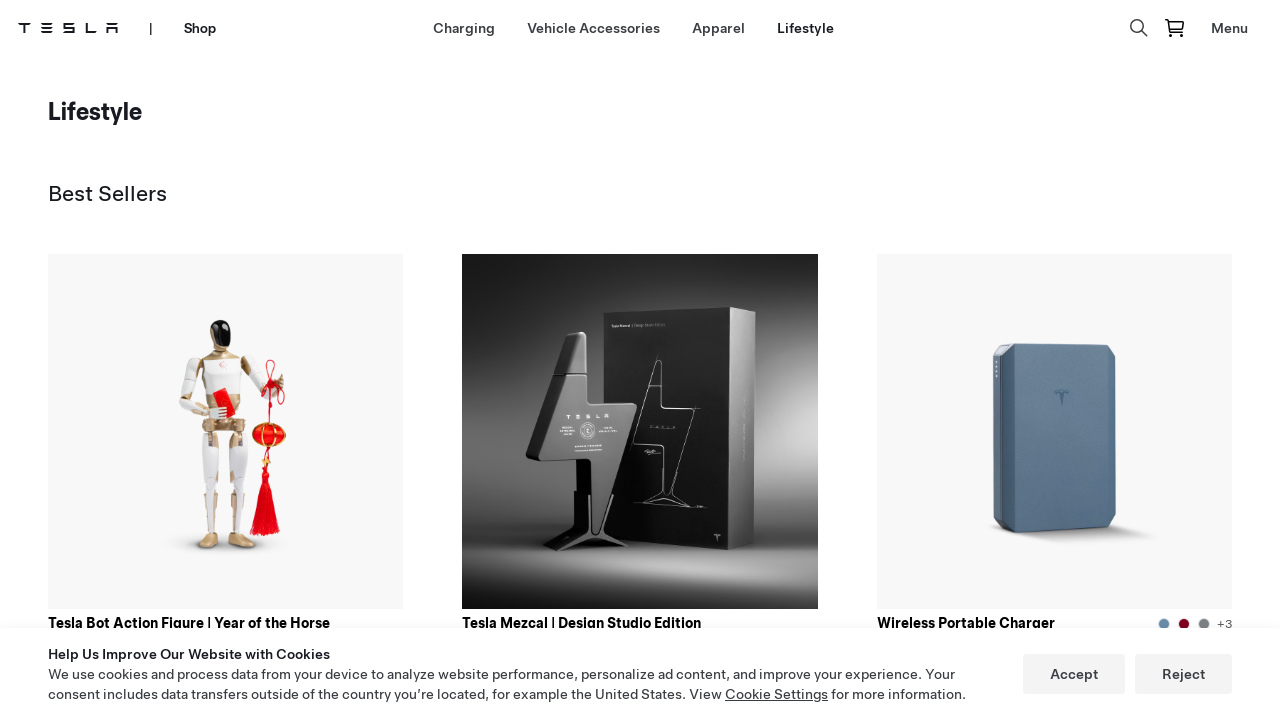

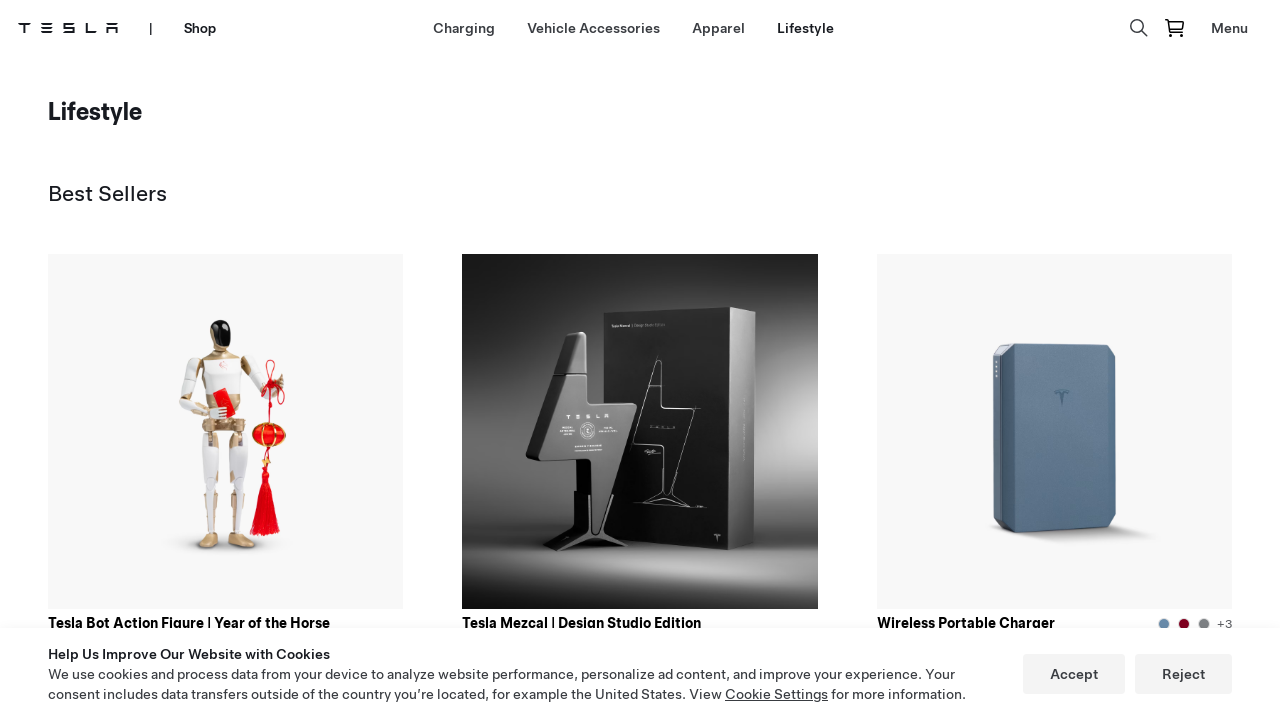